Tests domain availability search on registro.br by entering a domain name and checking the search results

Starting URL: https://registro.br/

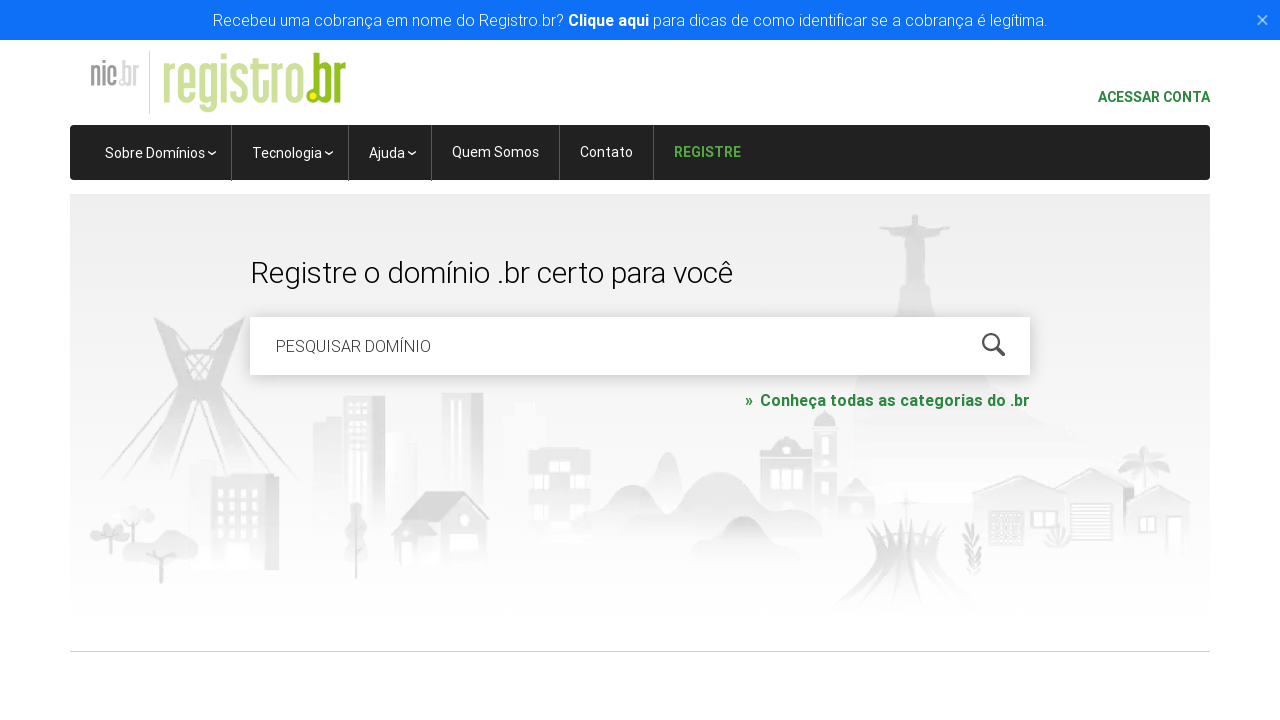

Cleared the domain search field on #is-avail-field
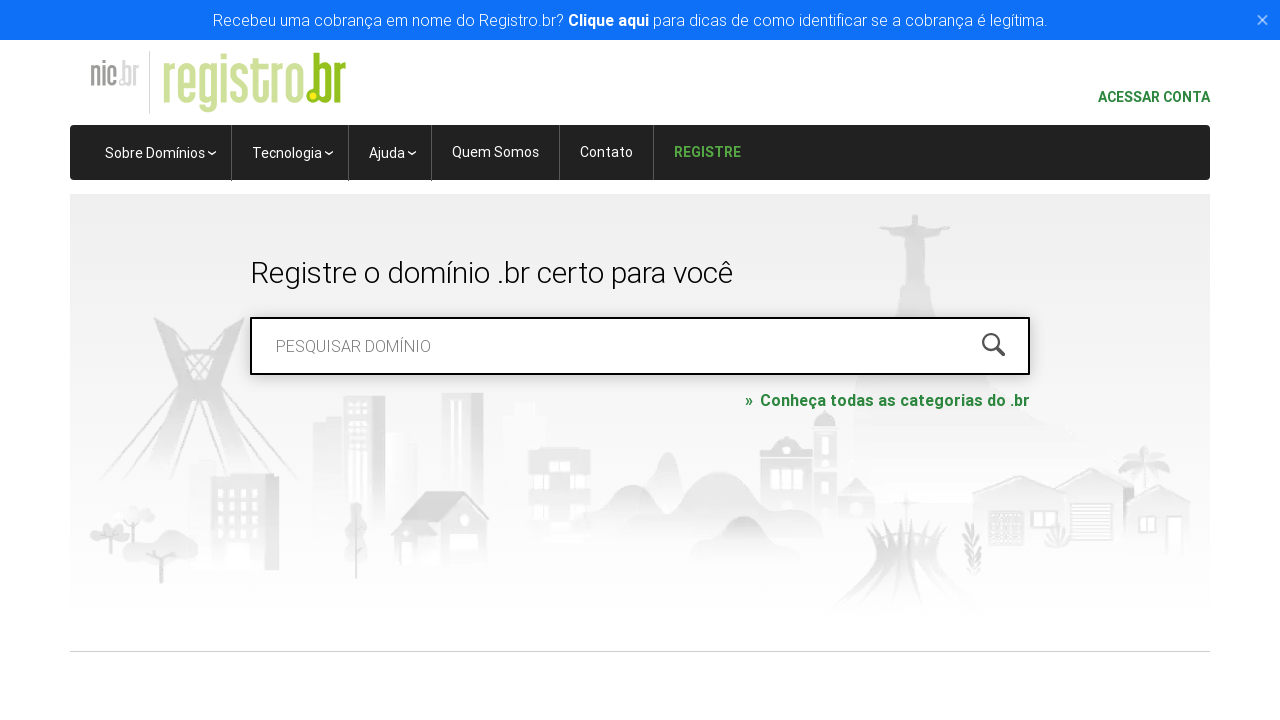

Entered domain name 'meudominio2024.com.br' in search field on #is-avail-field
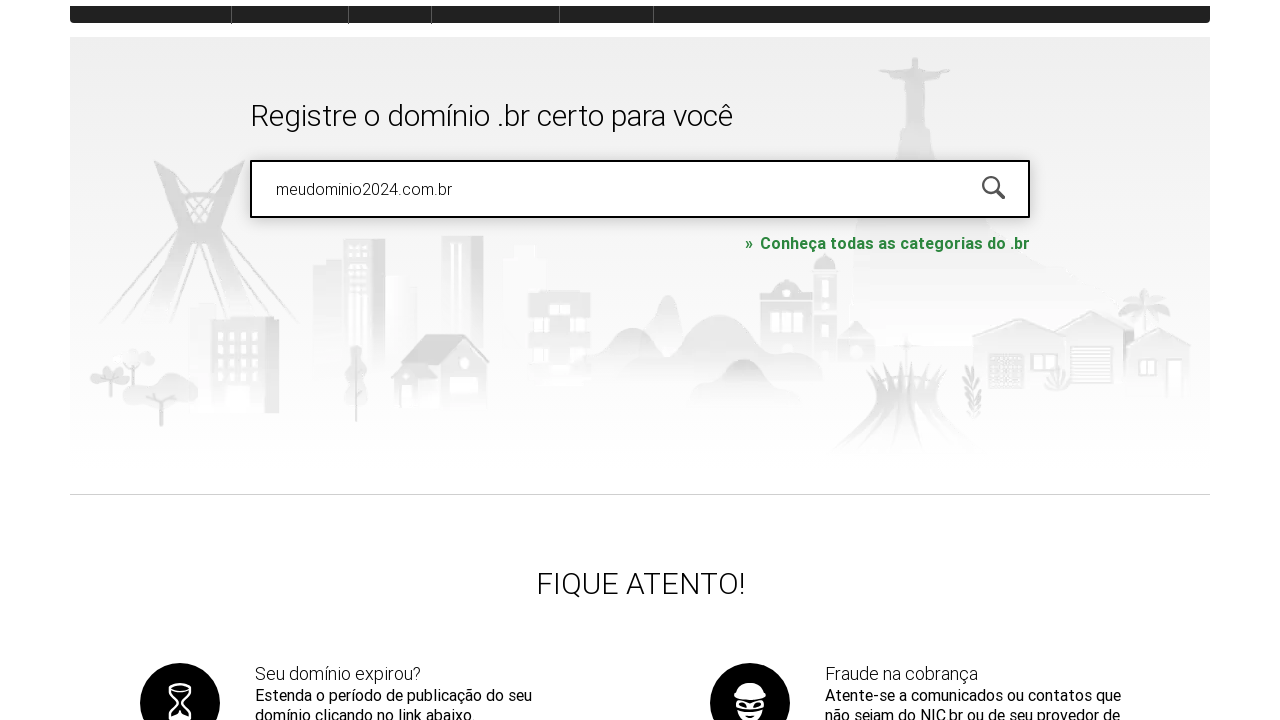

Pressed Enter to submit domain availability search on #is-avail-field
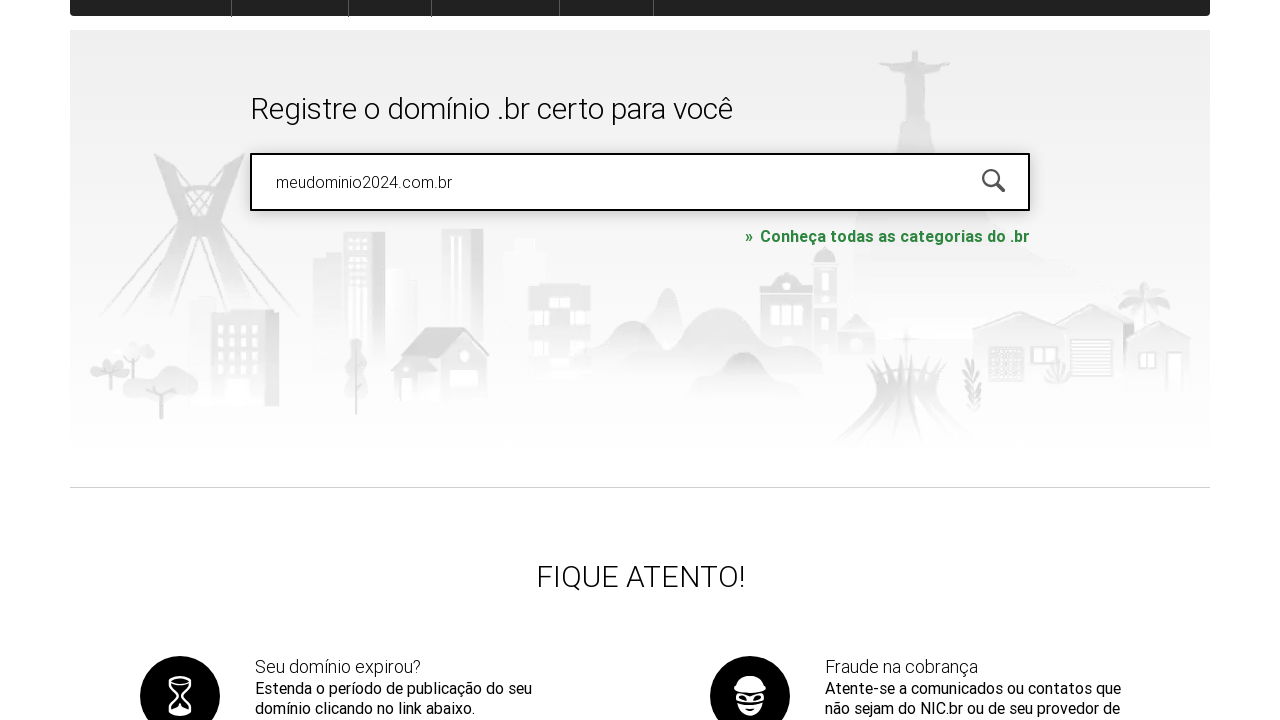

Domain search results loaded
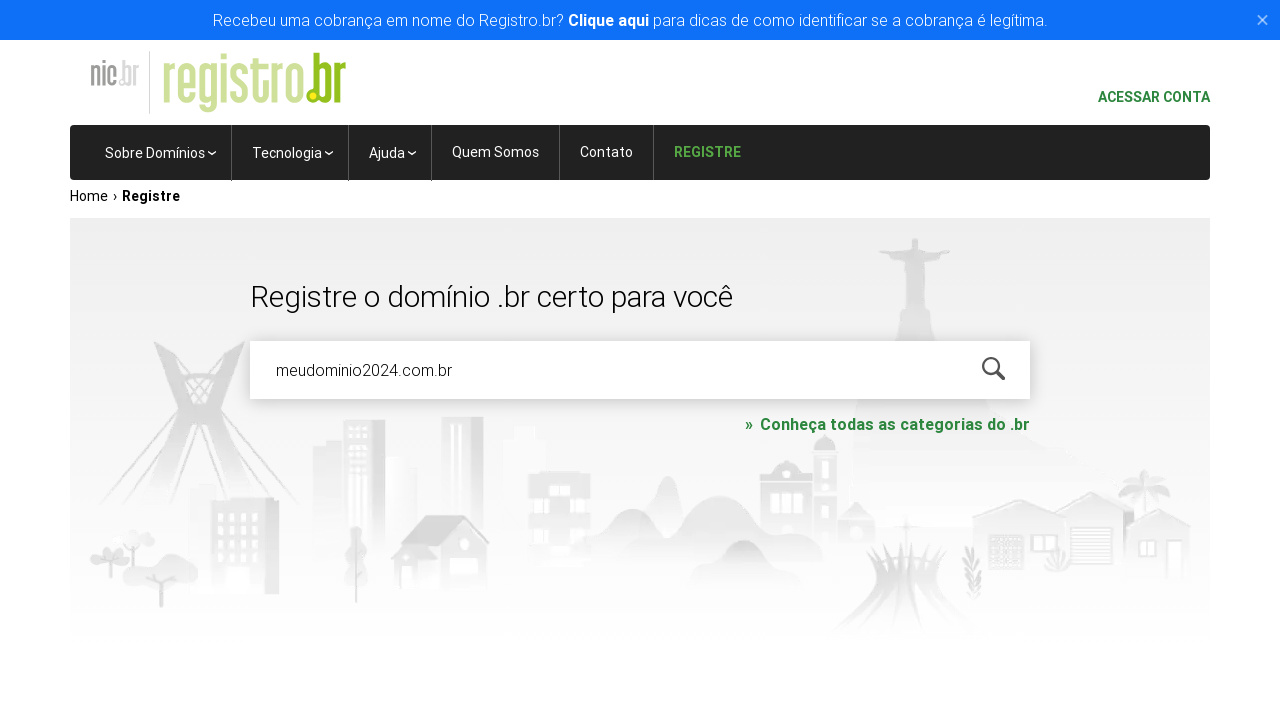

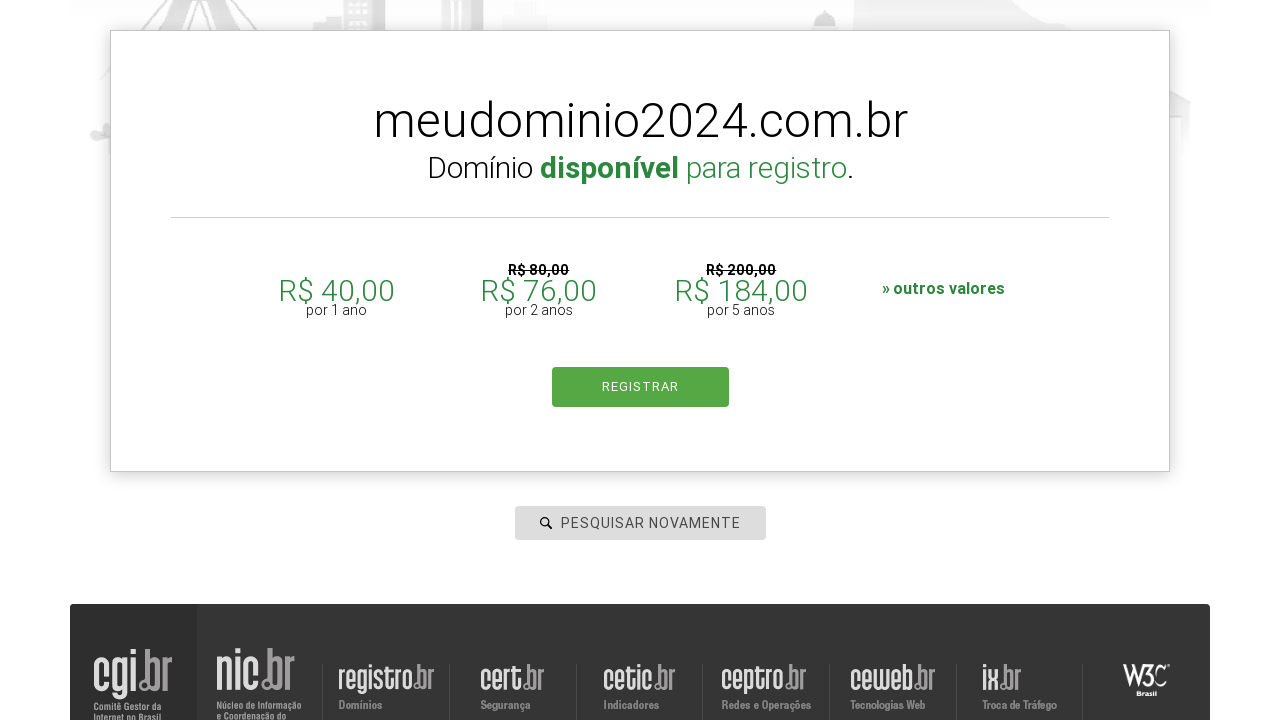